Tests double-click functionality by double-clicking on a paragraph element inside an iframe to trigger a JavaScript function

Starting URL: https://www.w3schools.com/jsref/tryit.asp?filename=tryjsref_ondblclick

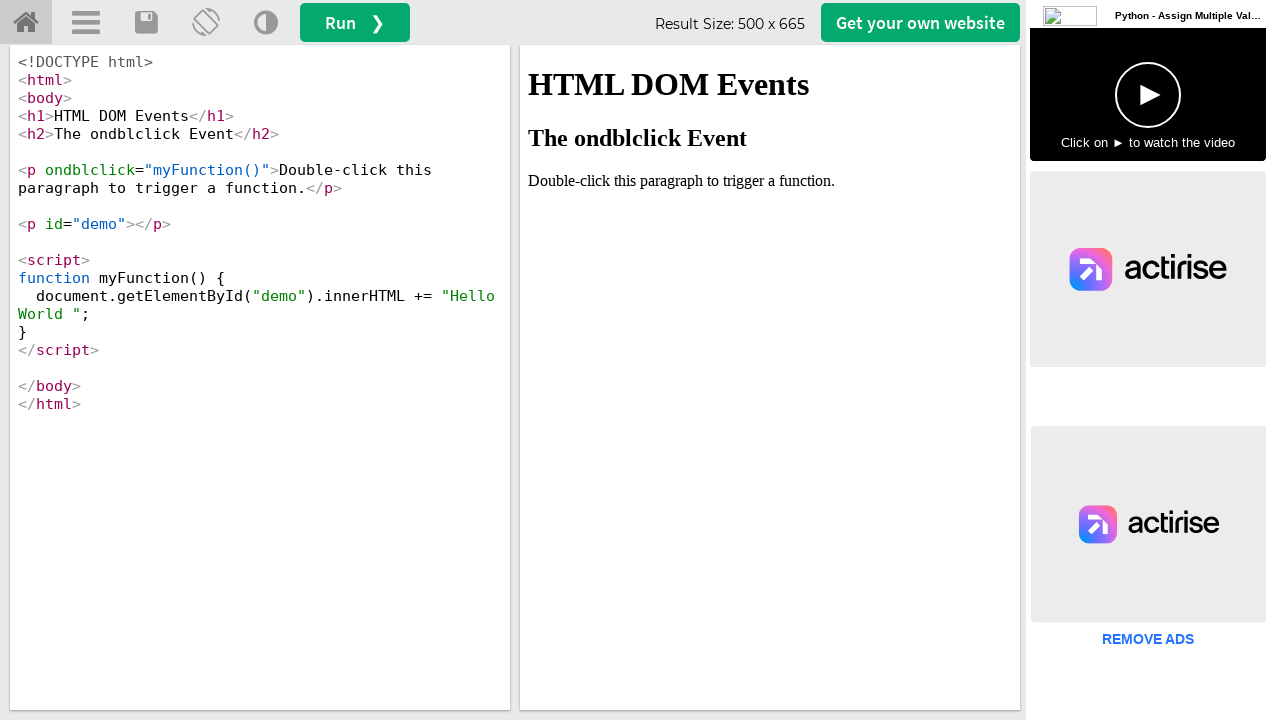

Waited 2 seconds for page to load
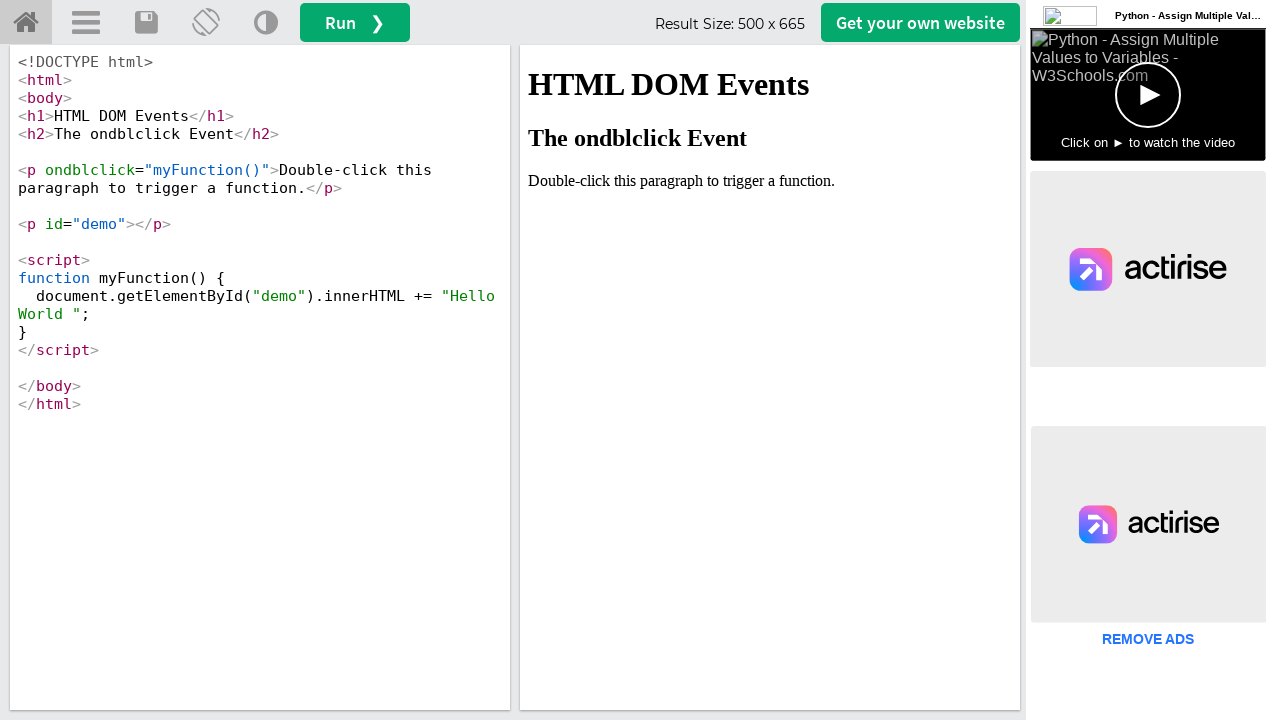

Located iframe with ID 'iframeResult'
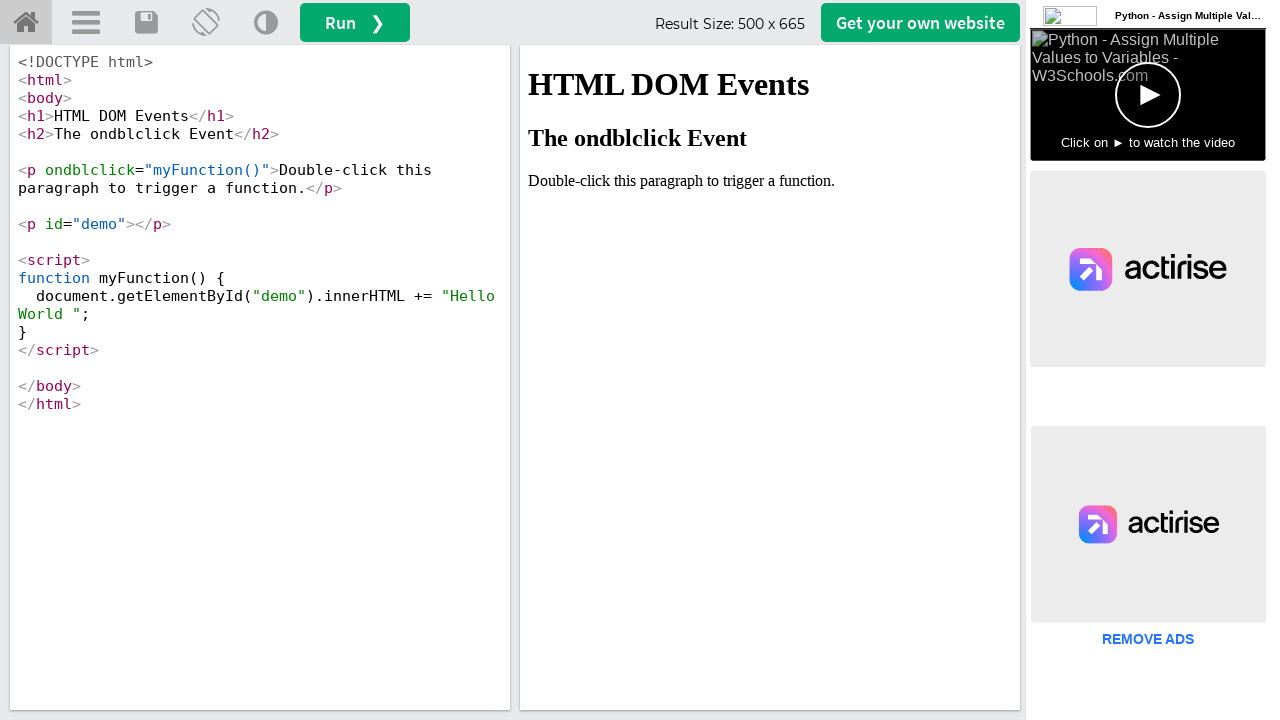

Located paragraph element 'Double-click this paragraph to trigger a function.'
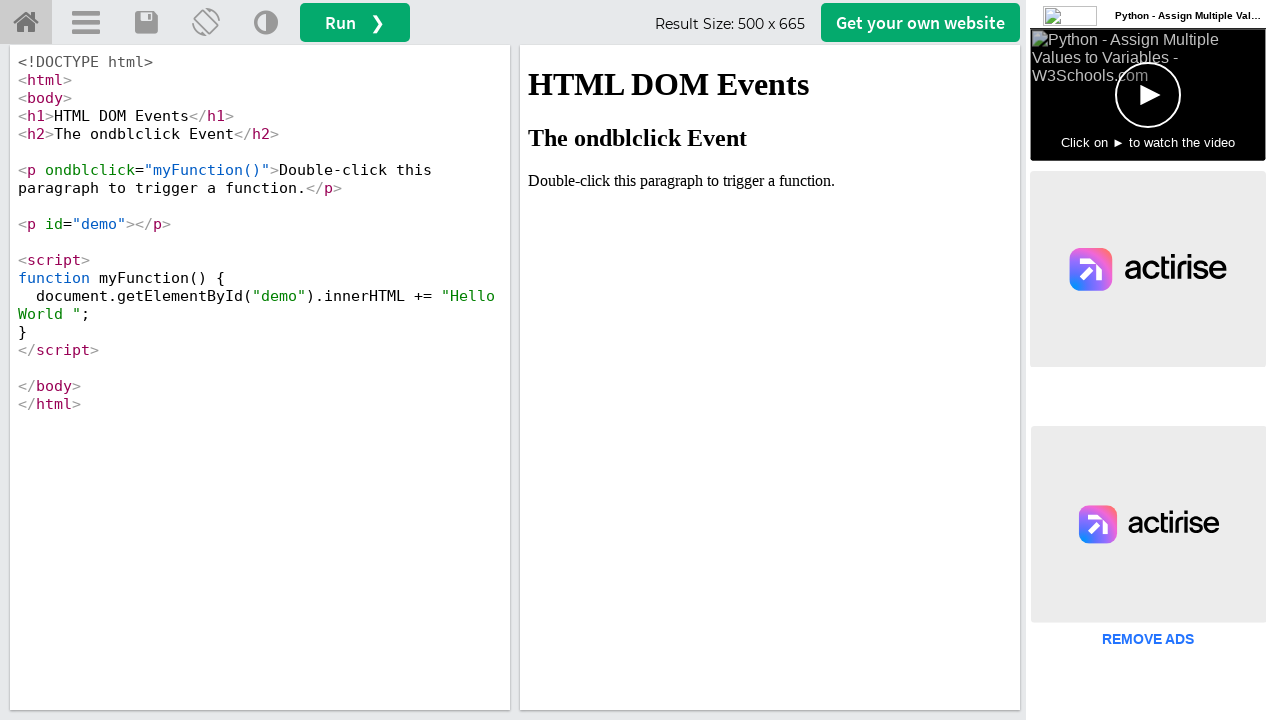

Double-clicked paragraph element to trigger JavaScript function at (770, 181) on #iframeResult >> internal:control=enter-frame >> xpath=//p[.='Double-click this 
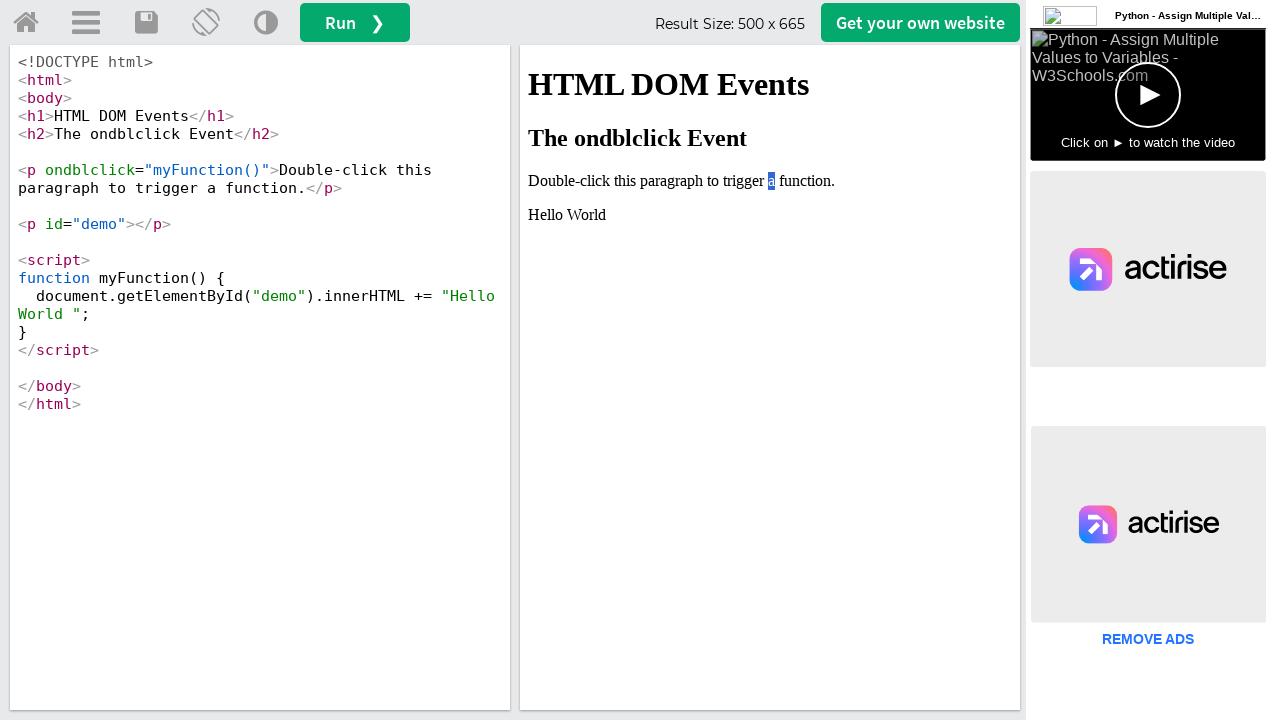

Waited 2 seconds to observe the result of double-click action
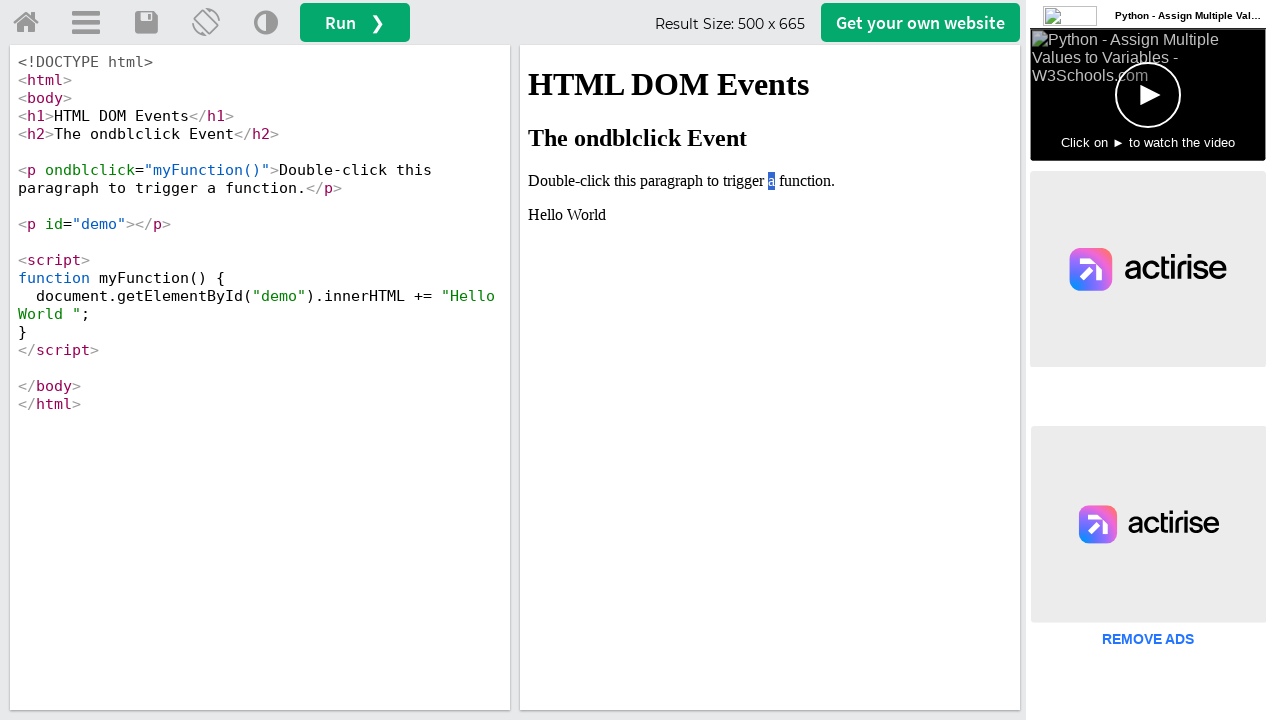

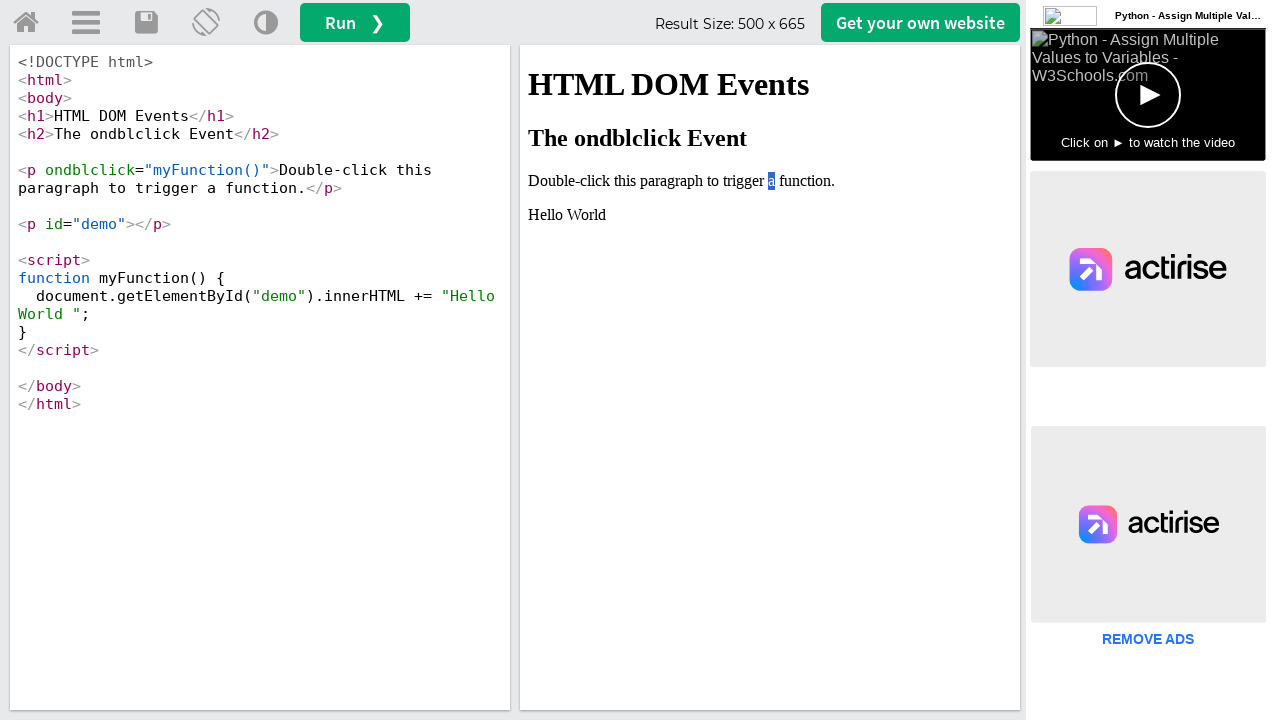